Tests selecting an option from a dropdown by visible text and waiting for a confirmation message to appear

Starting URL: https://eviltester.github.io/supportclasses/

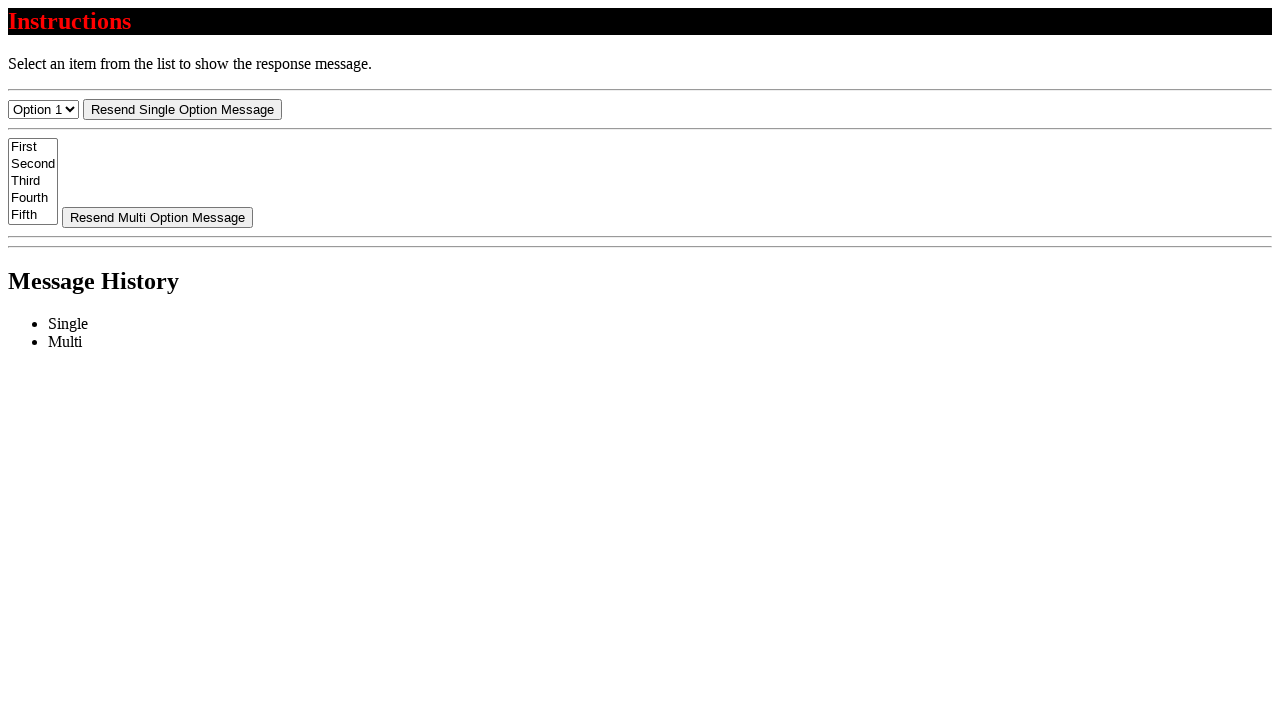

Located the select menu element
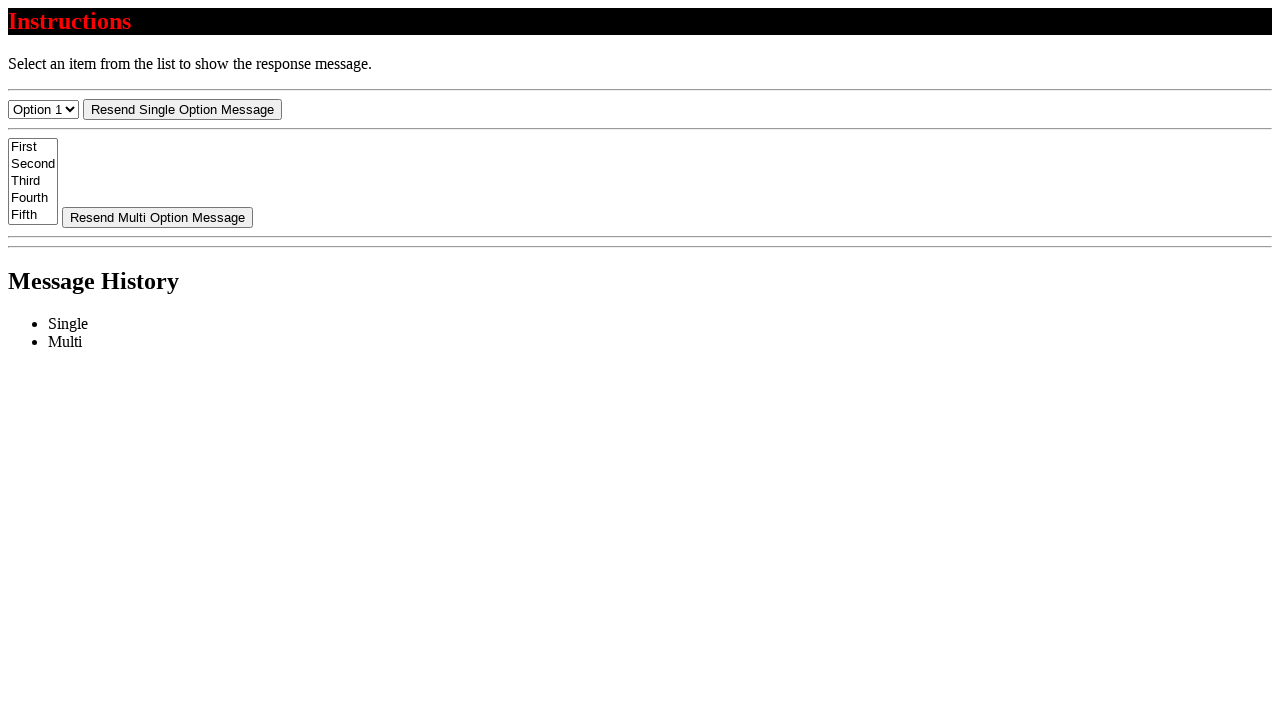

Selected 'Option 2' from the dropdown menu on #select-menu
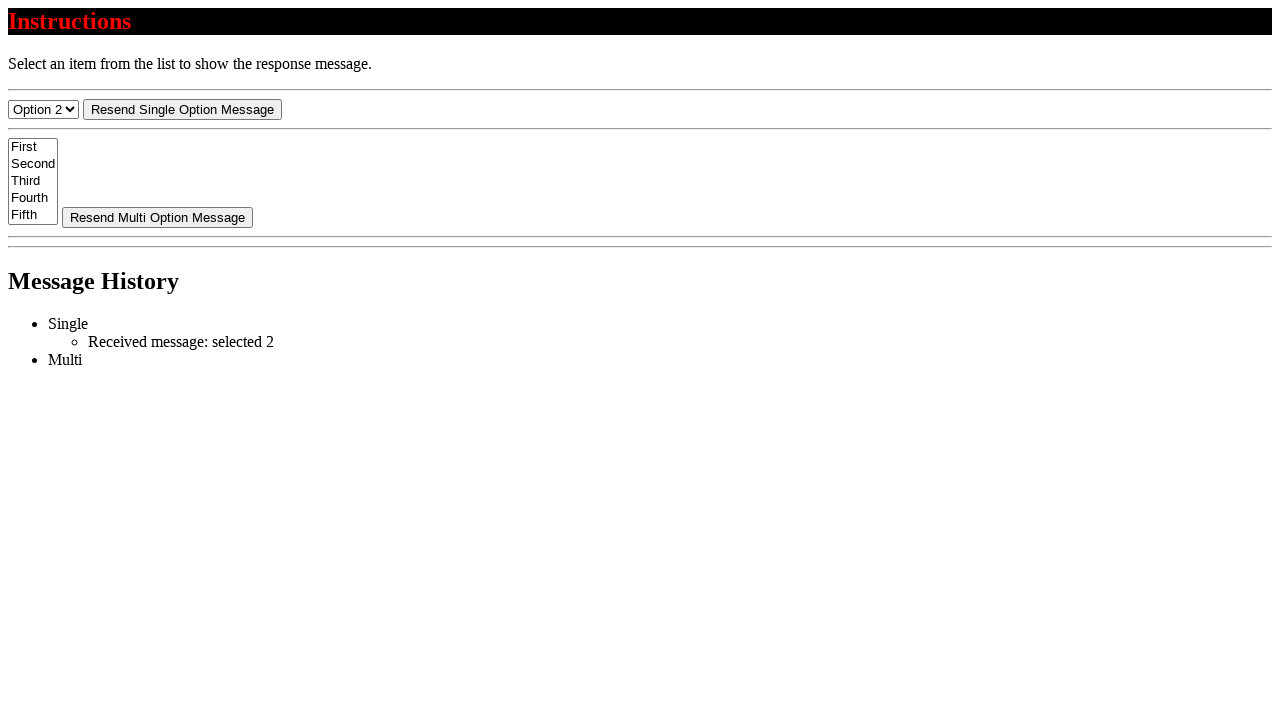

Confirmation message element became visible
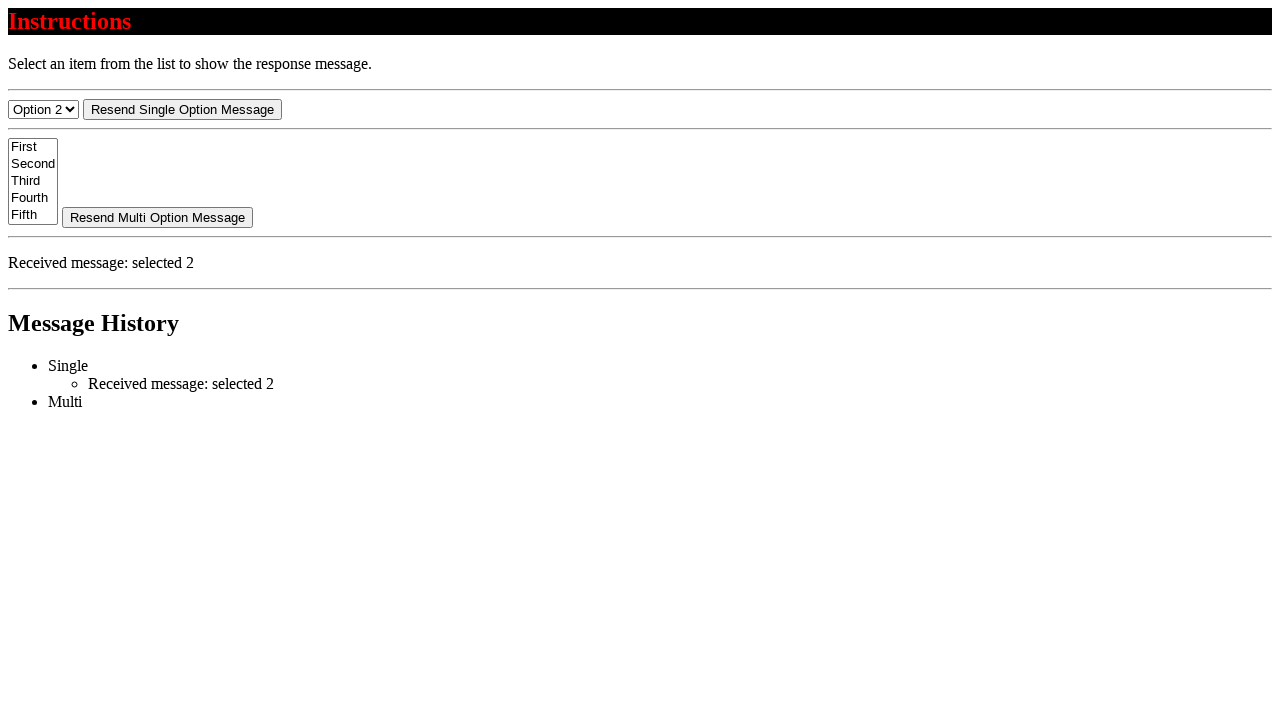

Confirmed message displays 'Received message: selected 2'
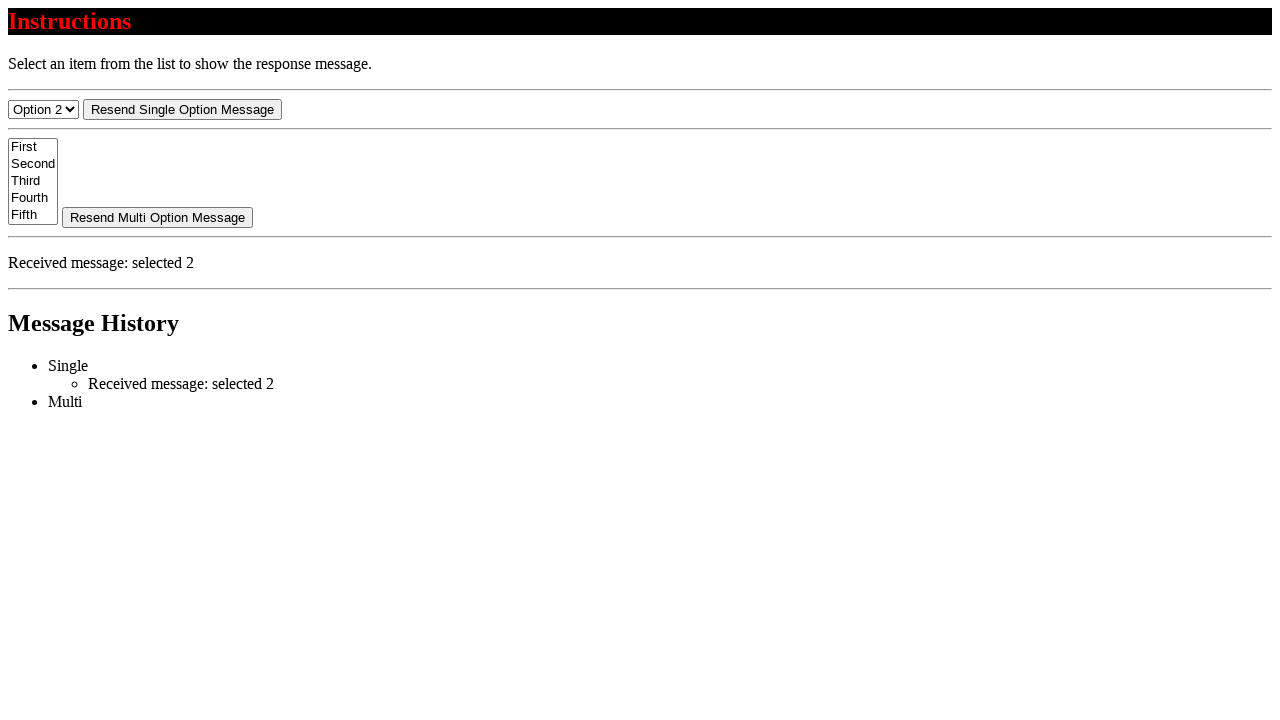

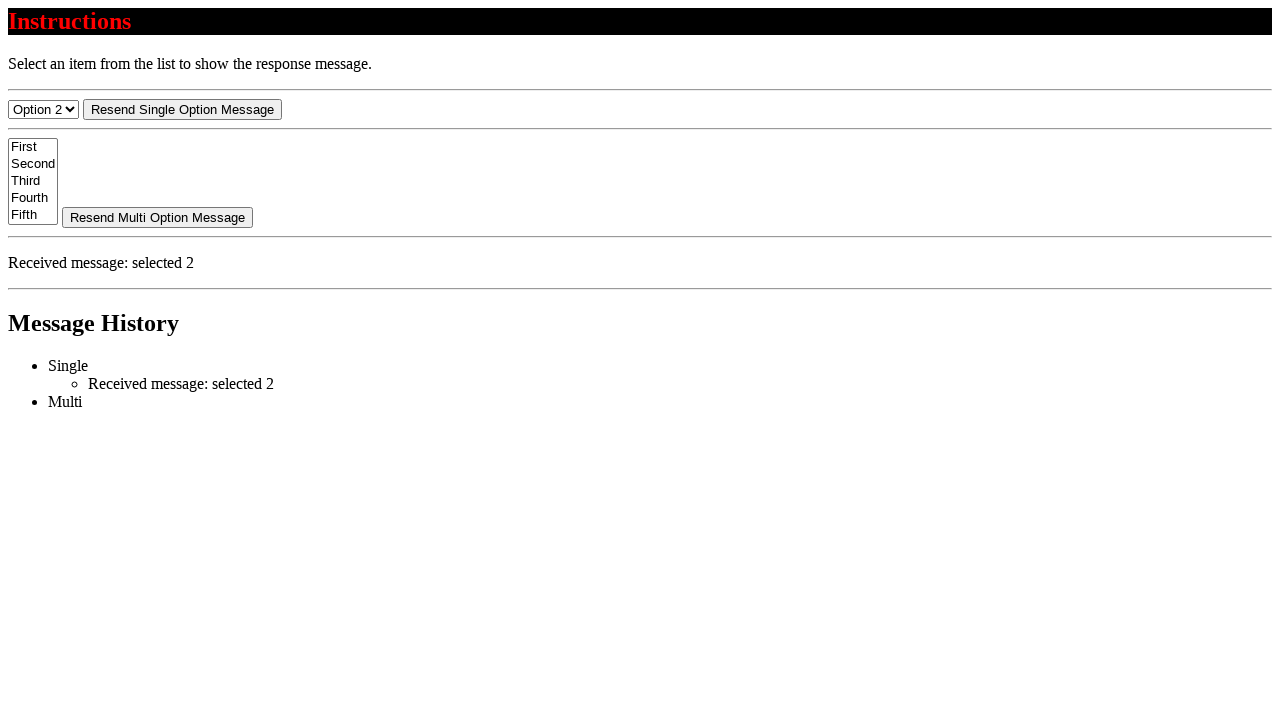